Tests navigation from Google's About page by clicking the Privacy link and handling the new window/tab that opens, verifying page titles are accessible.

Starting URL: https://about.google/intl/en_in/?utm_source=google-IN&utm_medium=referral&utm_campaign=hp-footer&fg=1

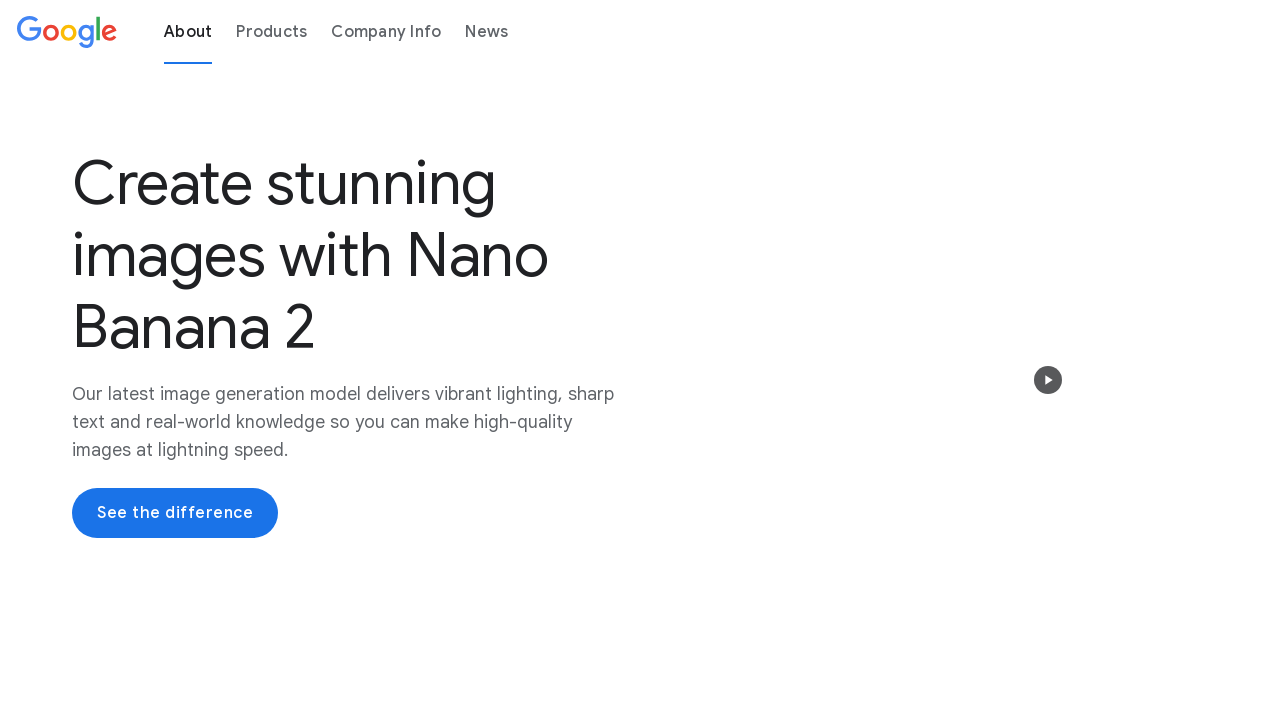

Printed initial page title from About Google page
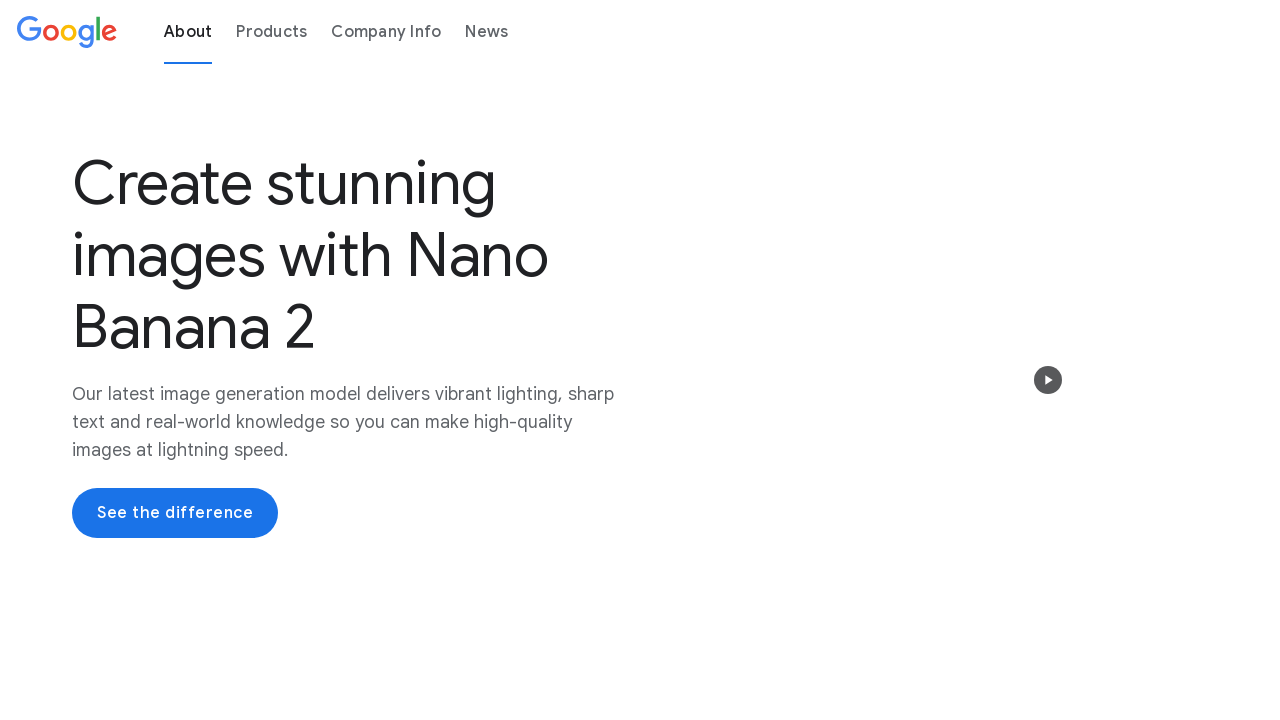

Clicked Privacy link at (223, 653) on text=Privacy
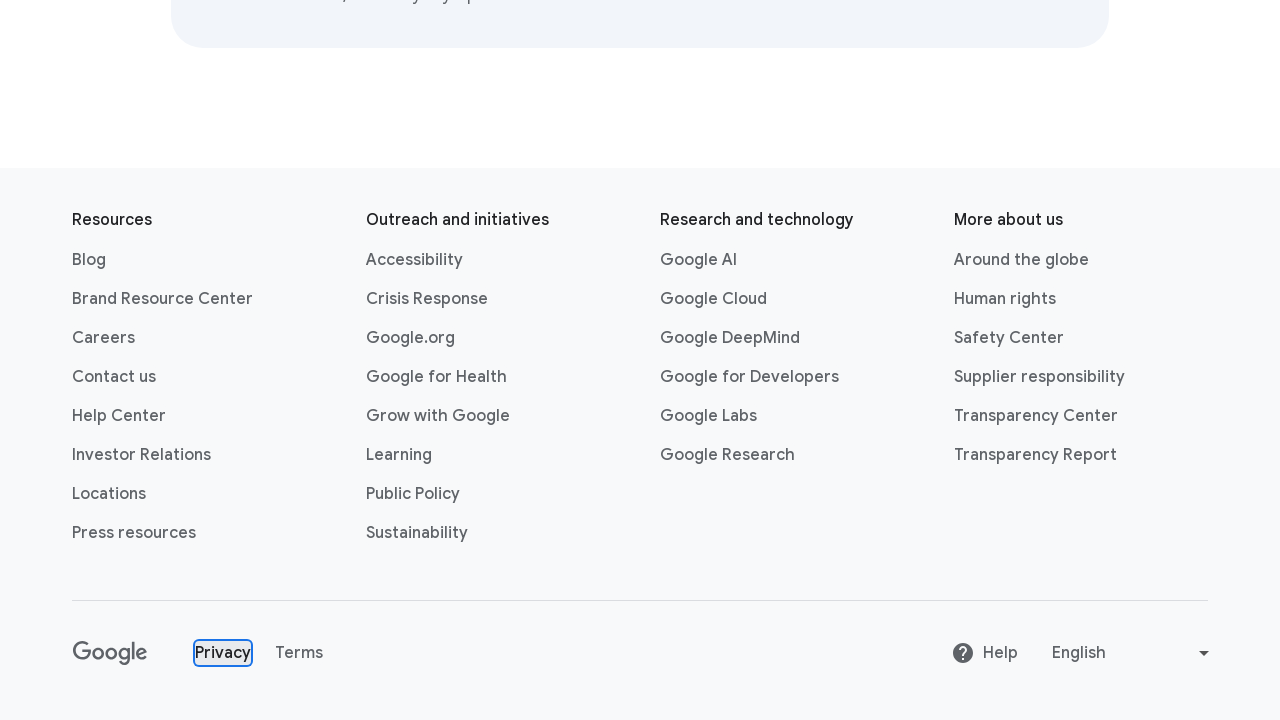

Waited 2 seconds for new page/tab to load
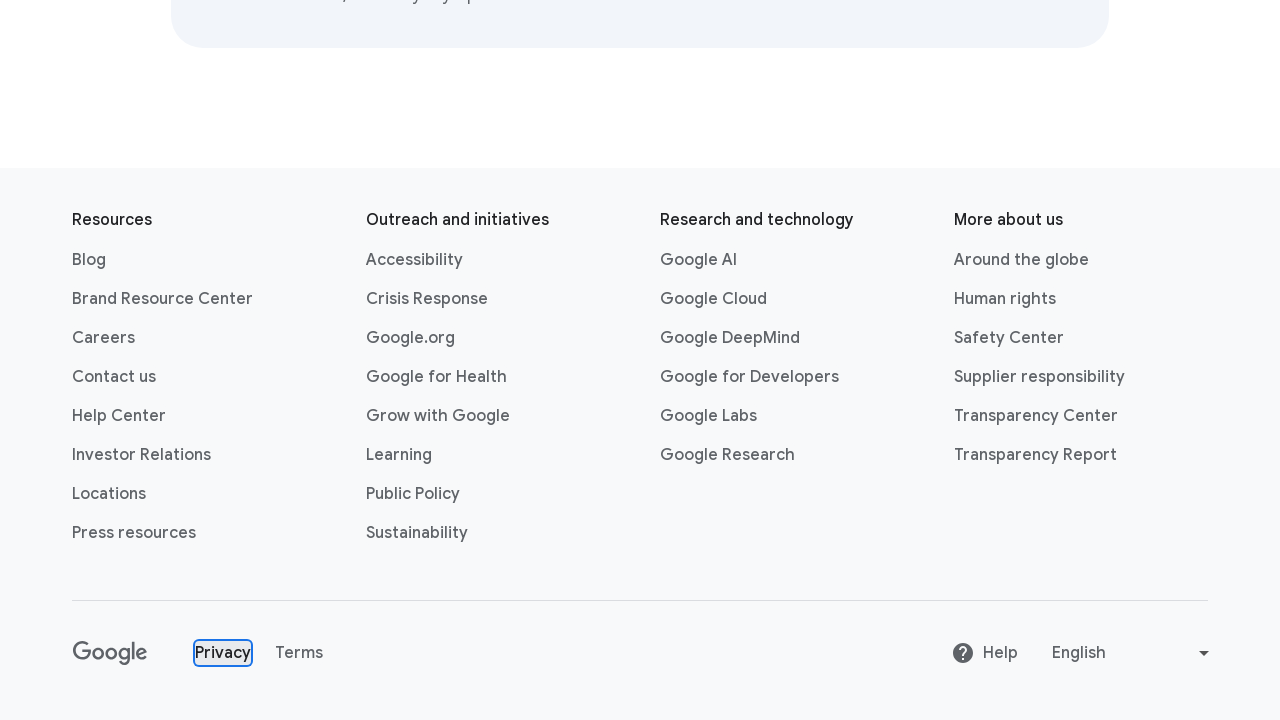

Retrieved all open pages from context
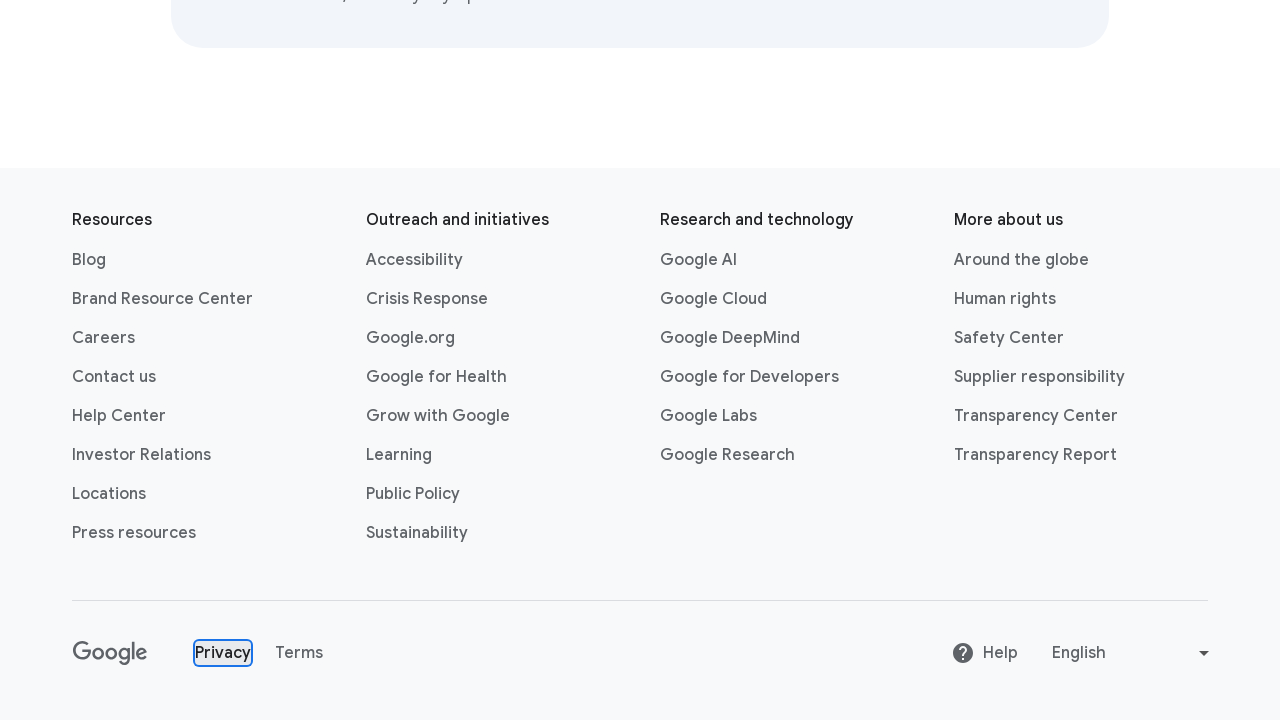

Printed title of page: About Google: Our products, technology and company information - About Google
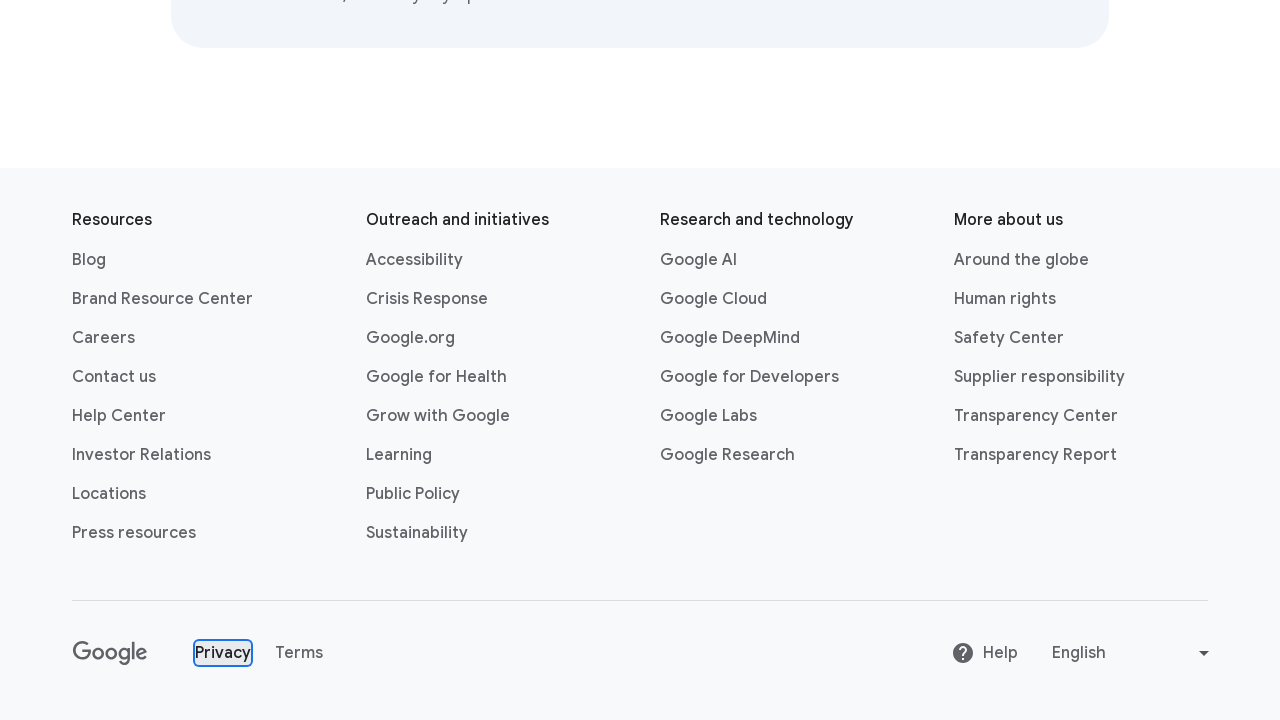

Printed title of page: Privacy Policy – Privacy & Terms – Google
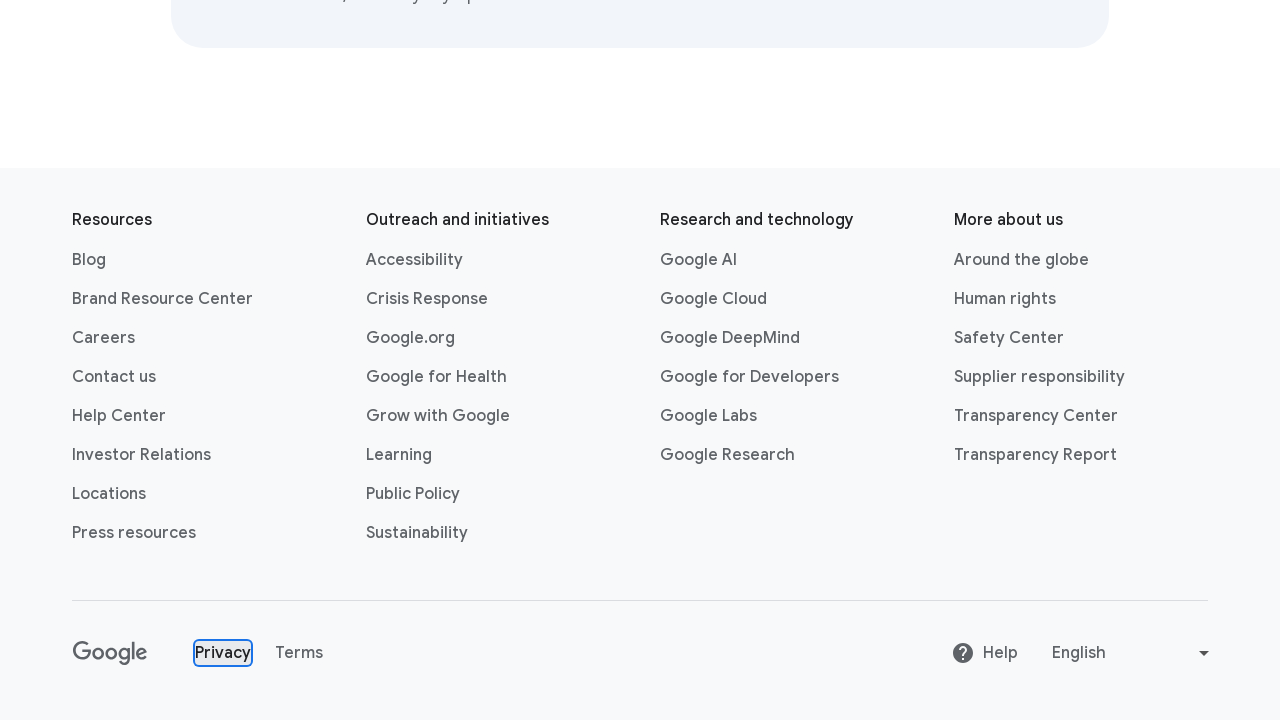

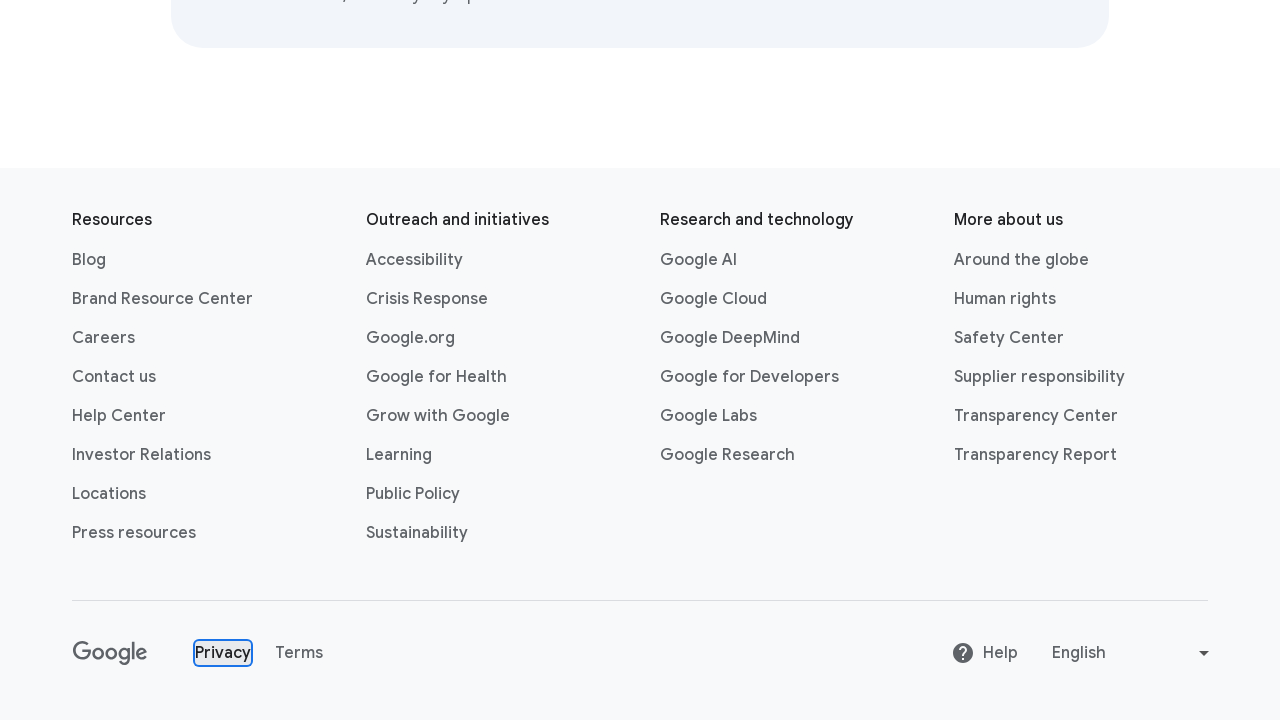